Tests multiplication functionality on calculator.net by multiplying 423 by 525 and verifying the result

Starting URL: https://www.calculator.net/

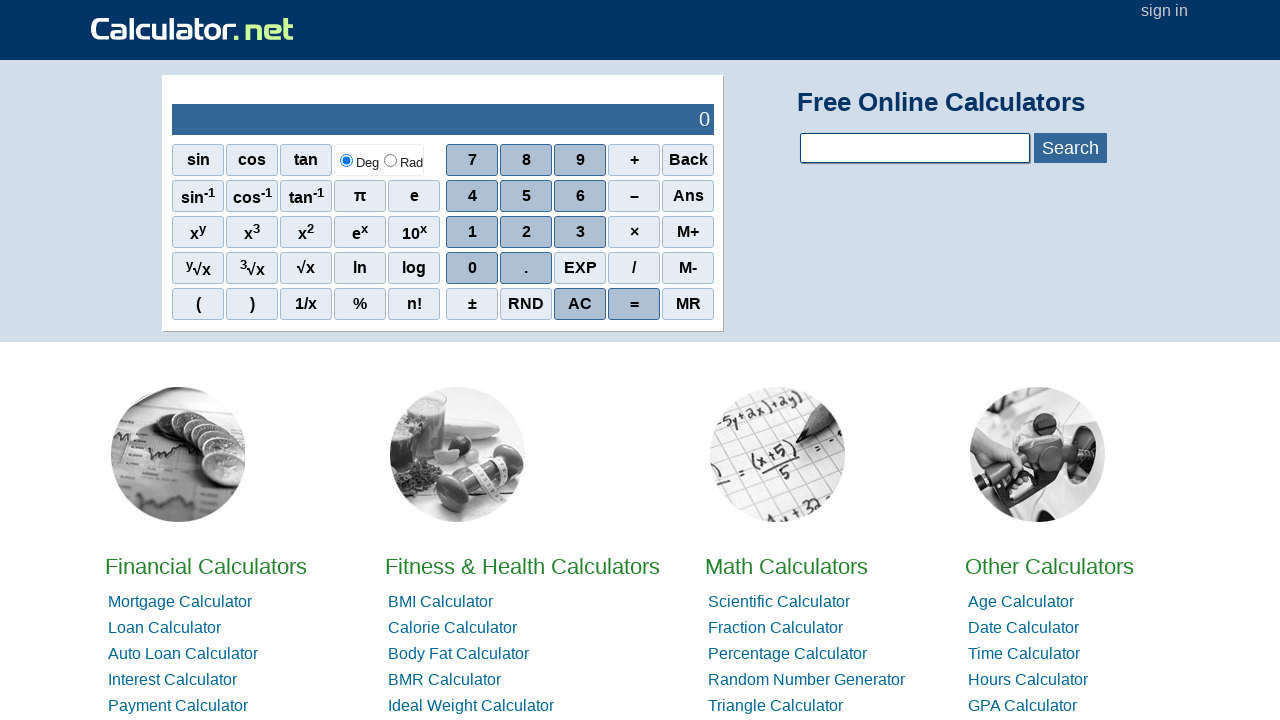

Navigated to calculator.net
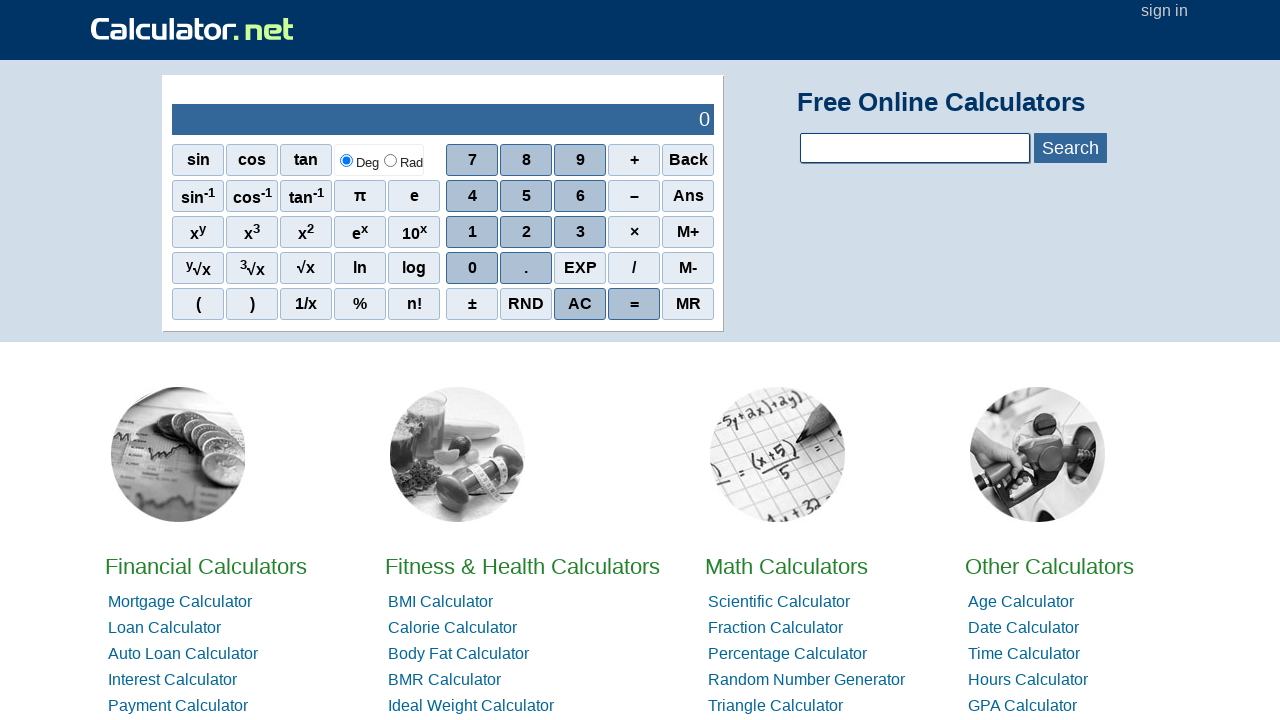

Clicked number 4 at (472, 196) on span[onclick='r(4)']
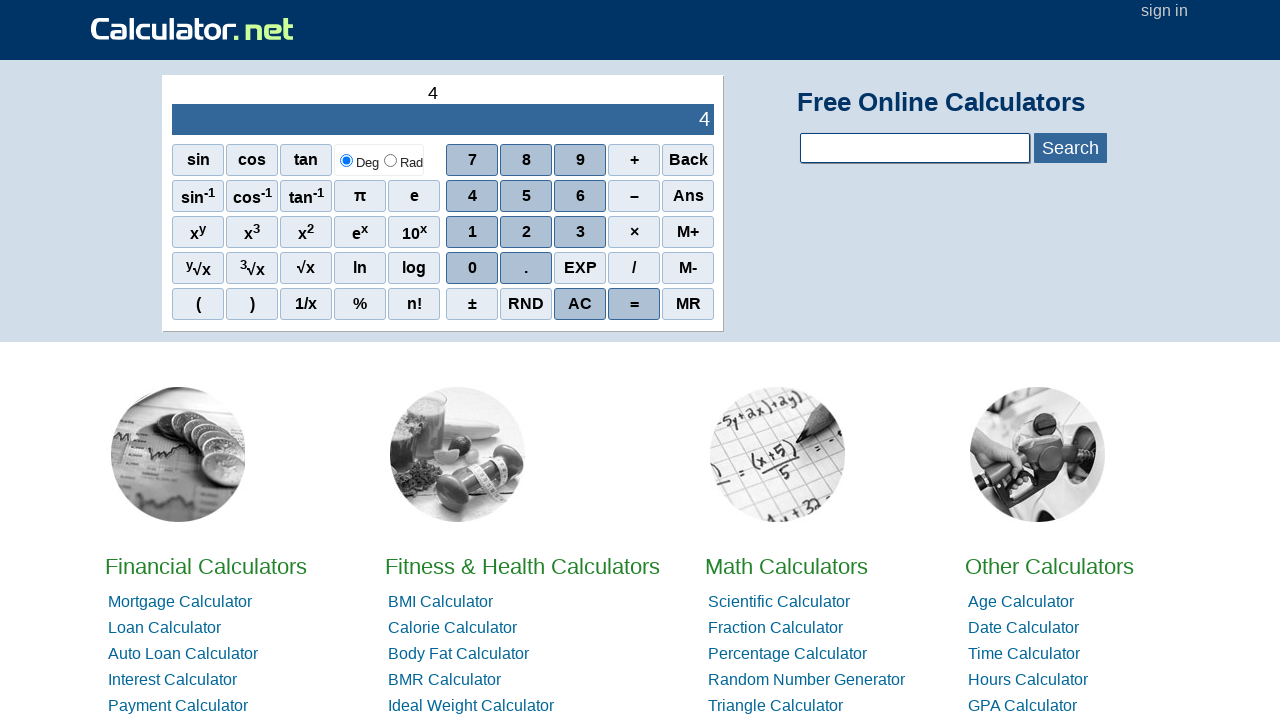

Clicked number 2 at (526, 232) on span[onclick='r(2)']
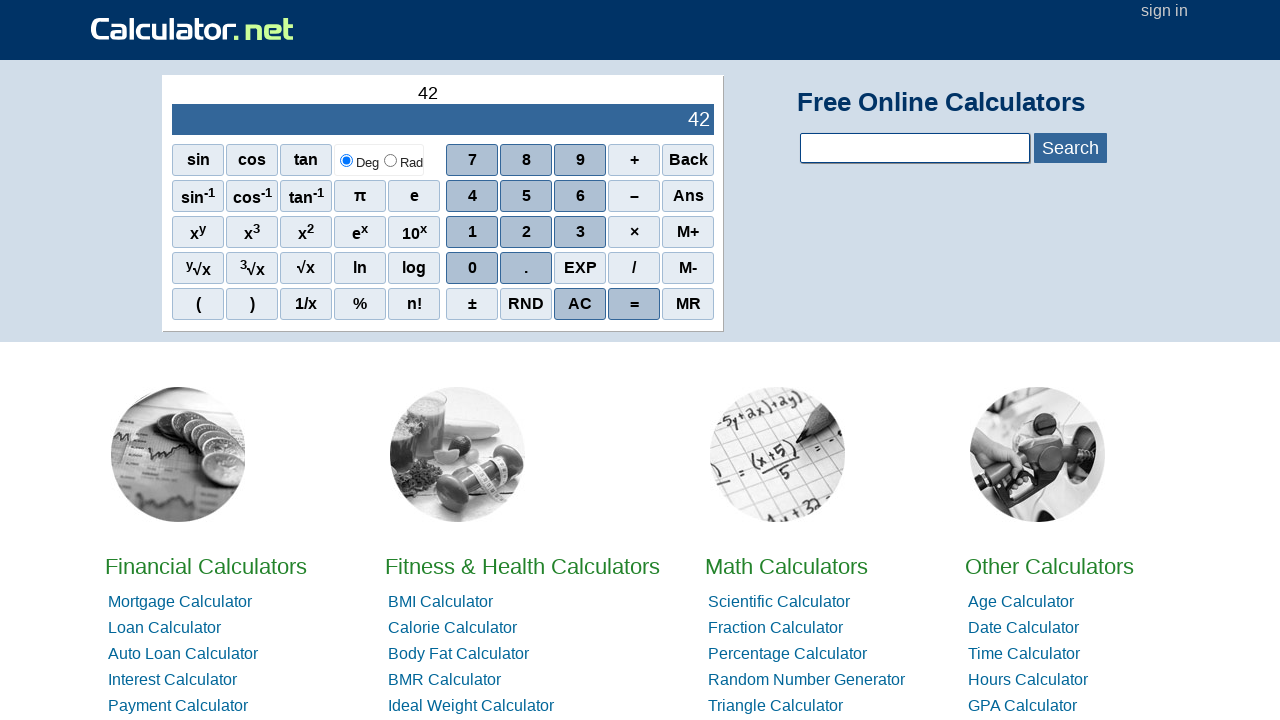

Clicked number 3 at (580, 232) on span[onclick='r(3)']
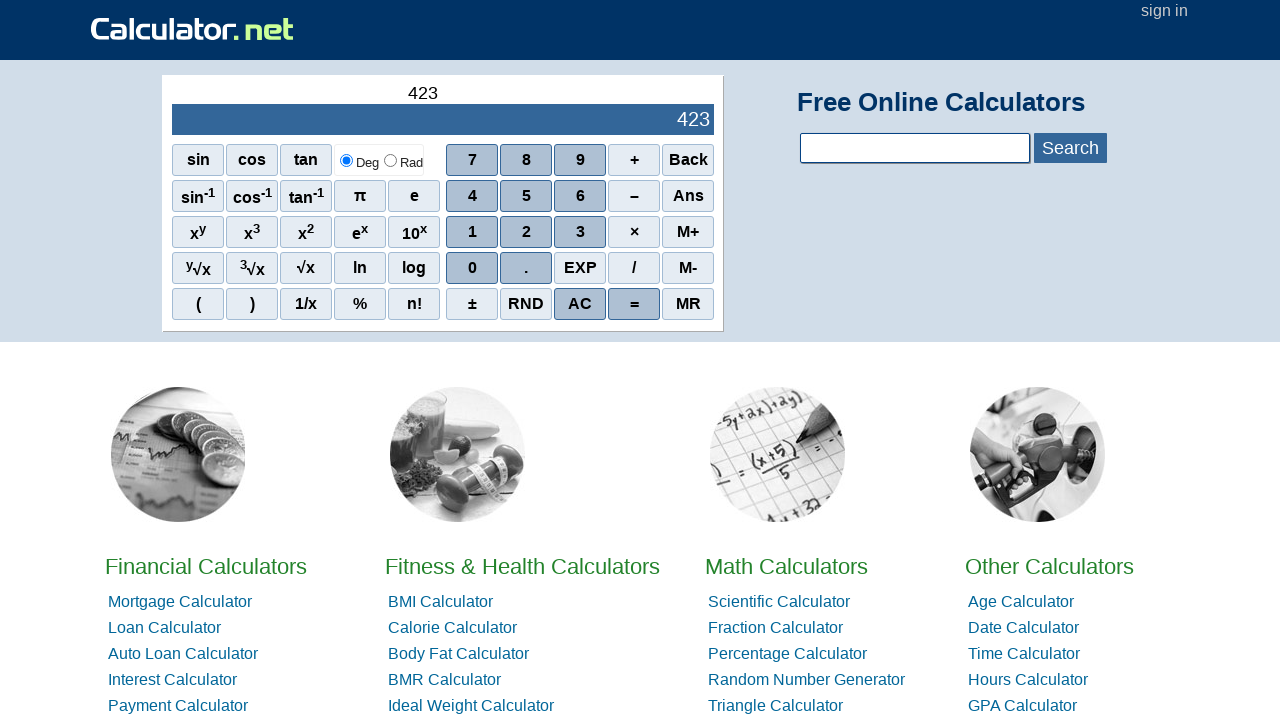

Clicked multiplication operator at (634, 232) on //span[contains(@onclick, 'r("×")') or text()='×']
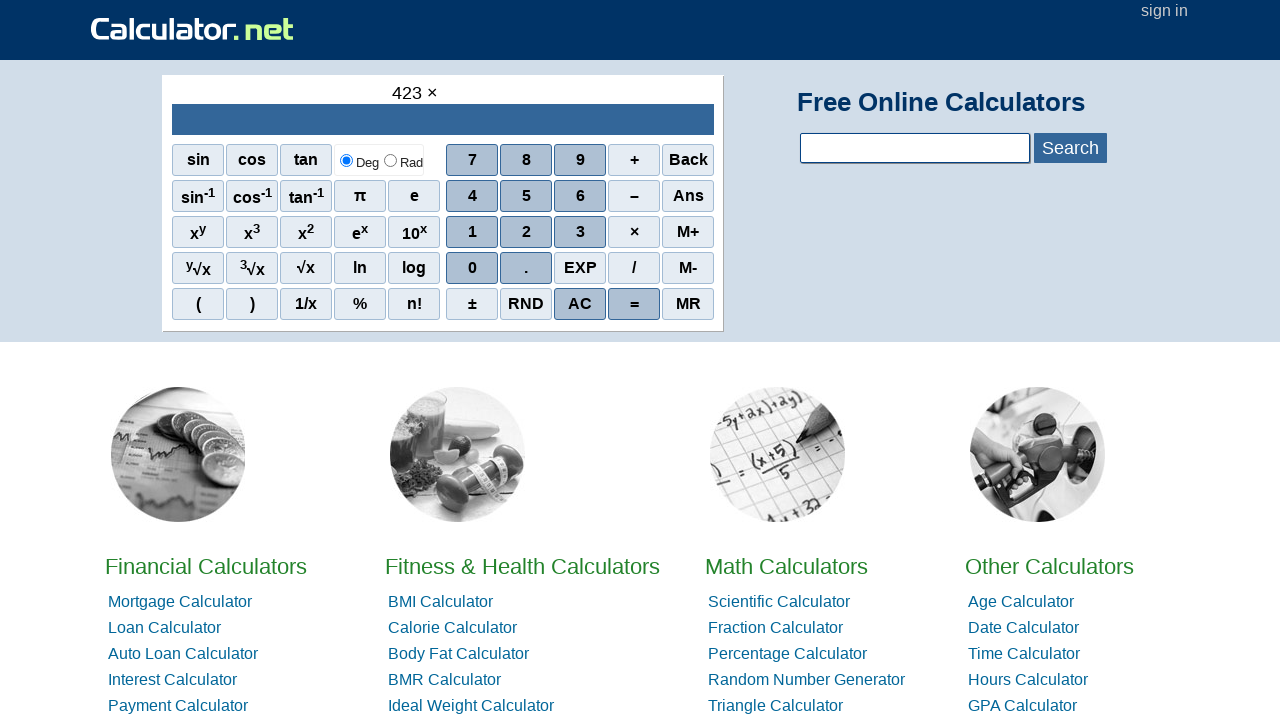

Clicked number 5 at (526, 196) on span[onclick='r(5)']
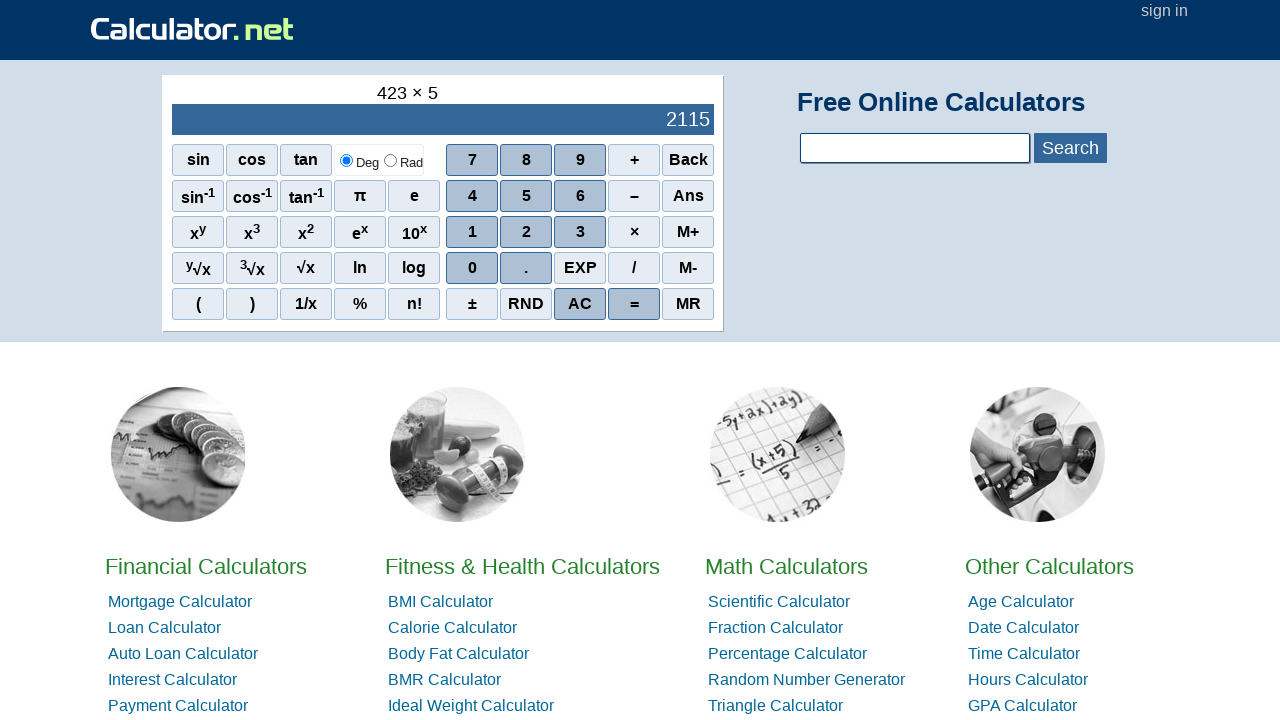

Clicked number 2 at (526, 232) on span[onclick='r(2)']
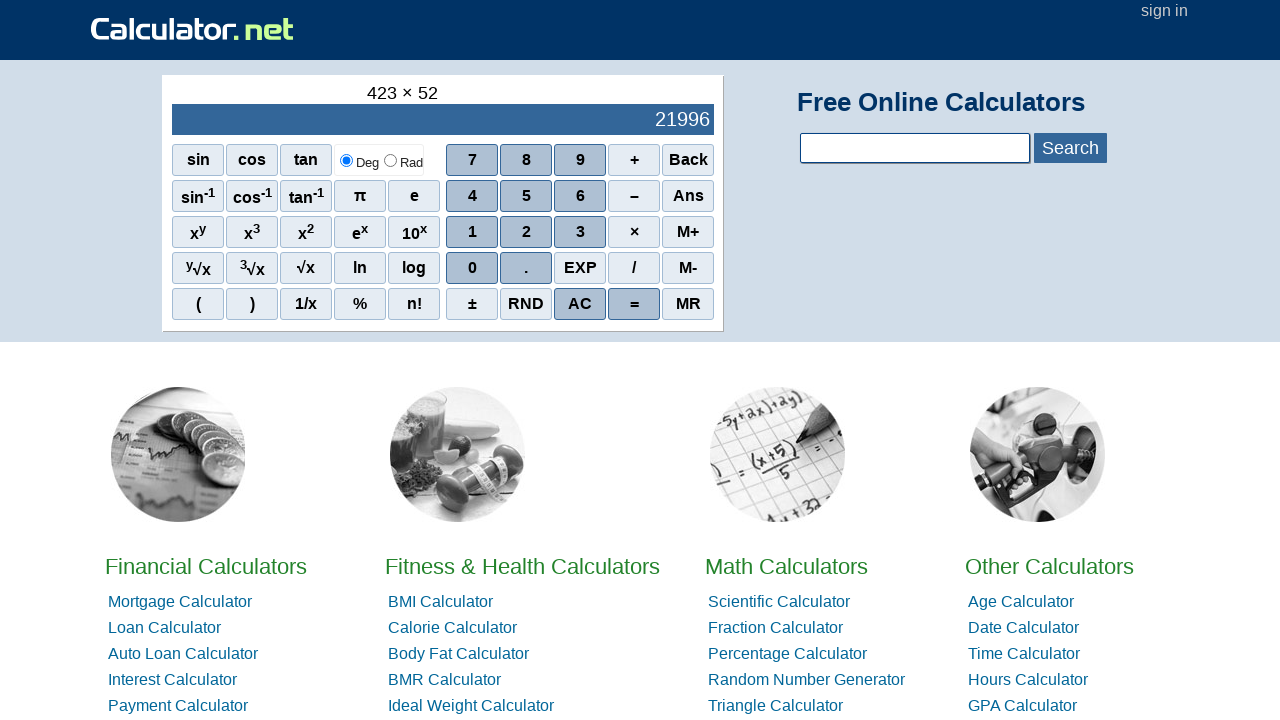

Clicked number 5 at (526, 196) on span[onclick='r(5)']
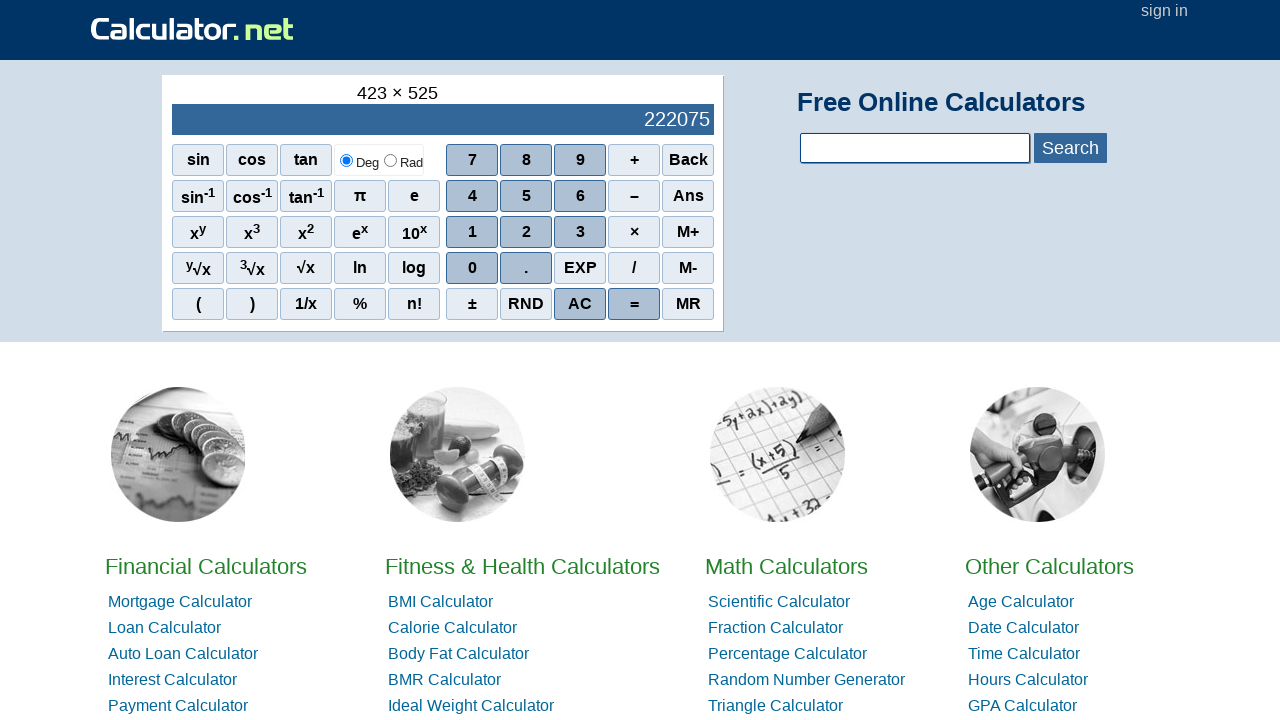

Result output field loaded, displaying 423 × 525 = 221,775
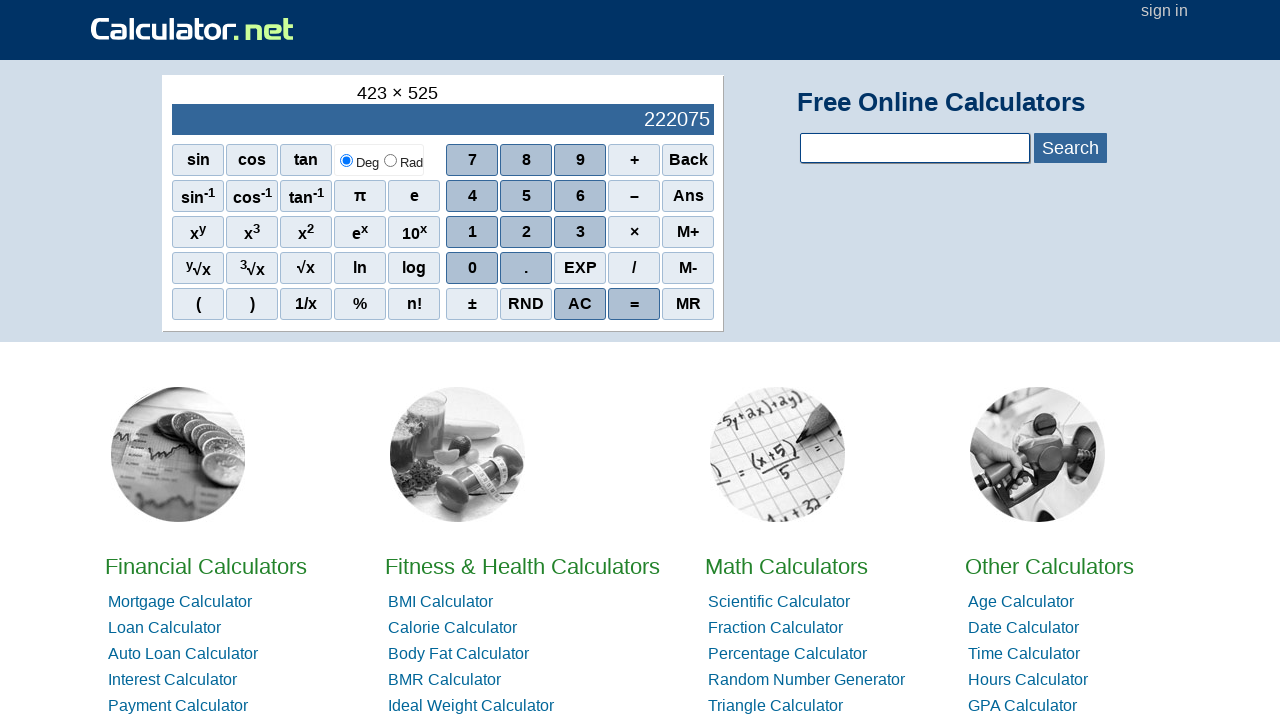

Clicked clear button (AC) to reset calculator at (688, 160) on span:has-text('AC')
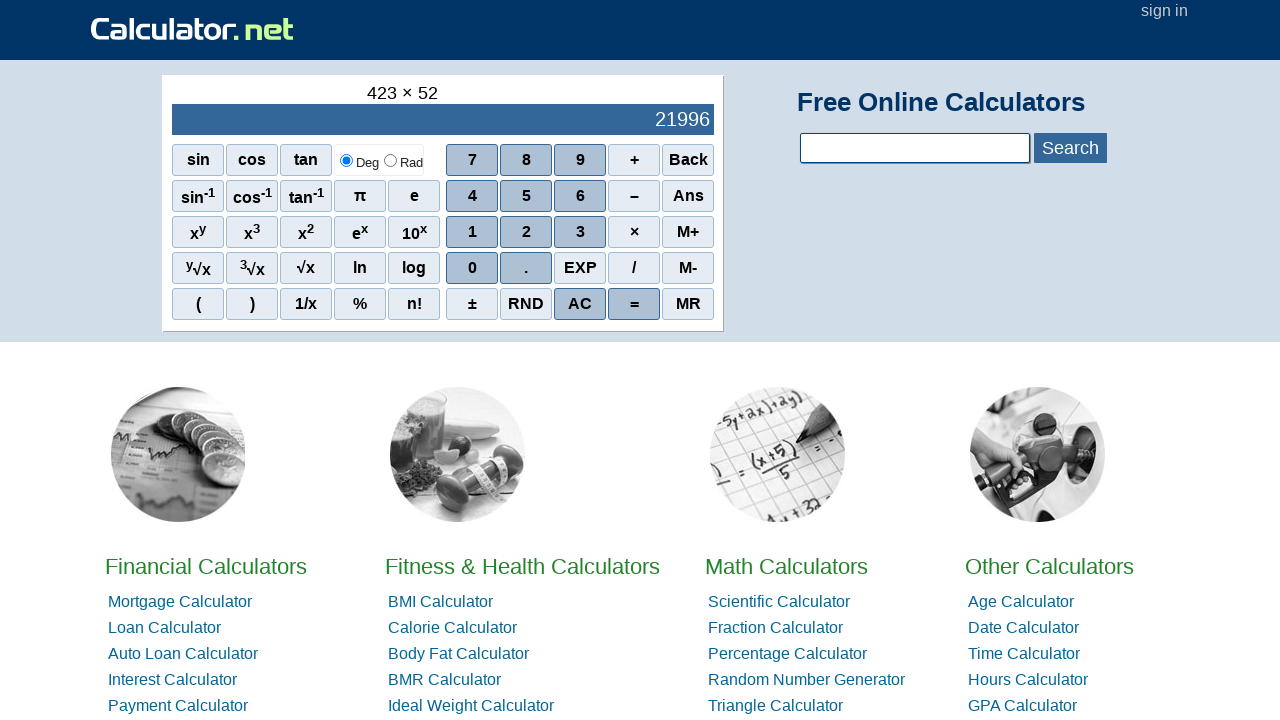

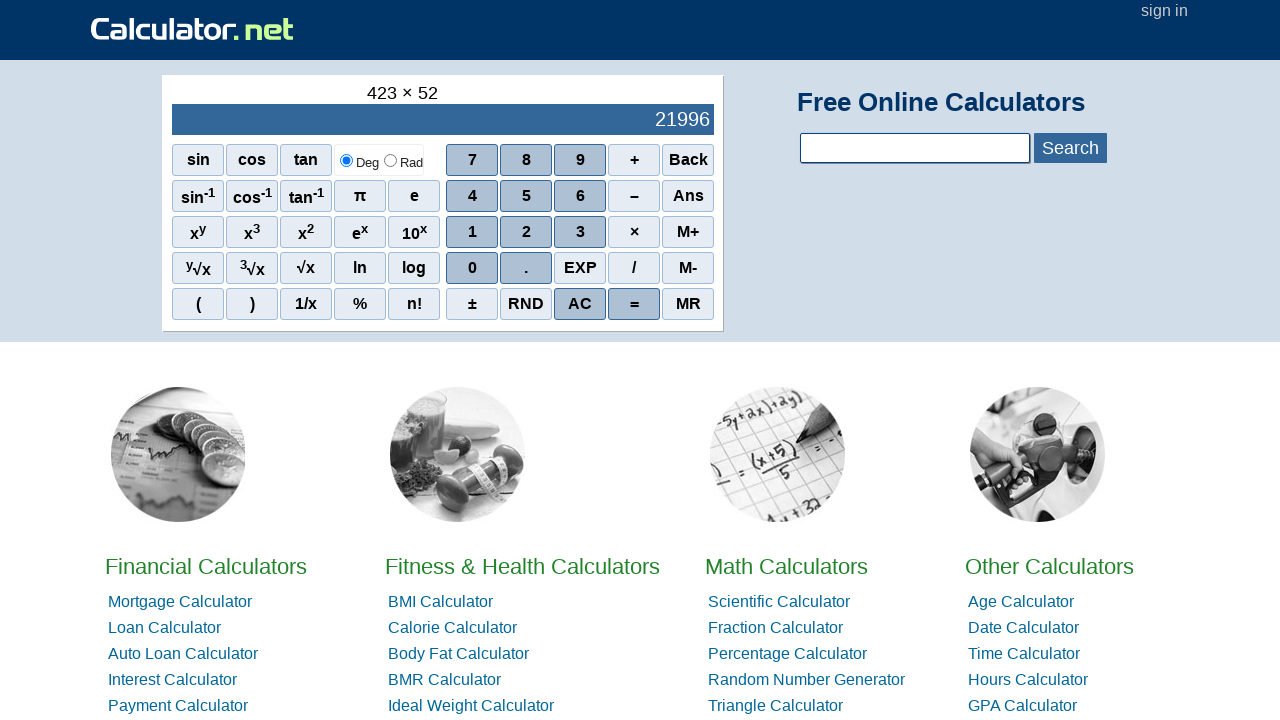